Tests JavaScript alert popup handling by clicking a button that triggers an alert and then accepting/dismissing the alert dialog

Starting URL: https://demoqa.com/alerts

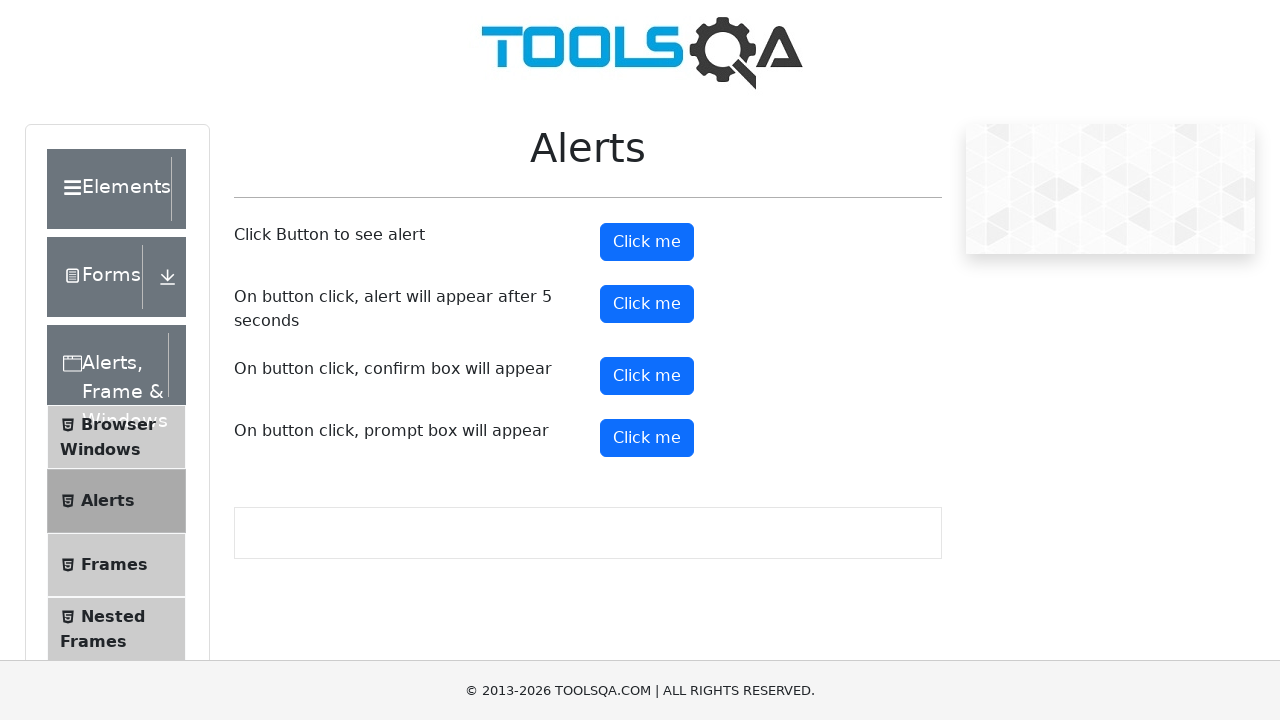

Clicked the first 'Click me' button to trigger JavaScript alert at (647, 242) on button:has-text('Click me'):first-of-type
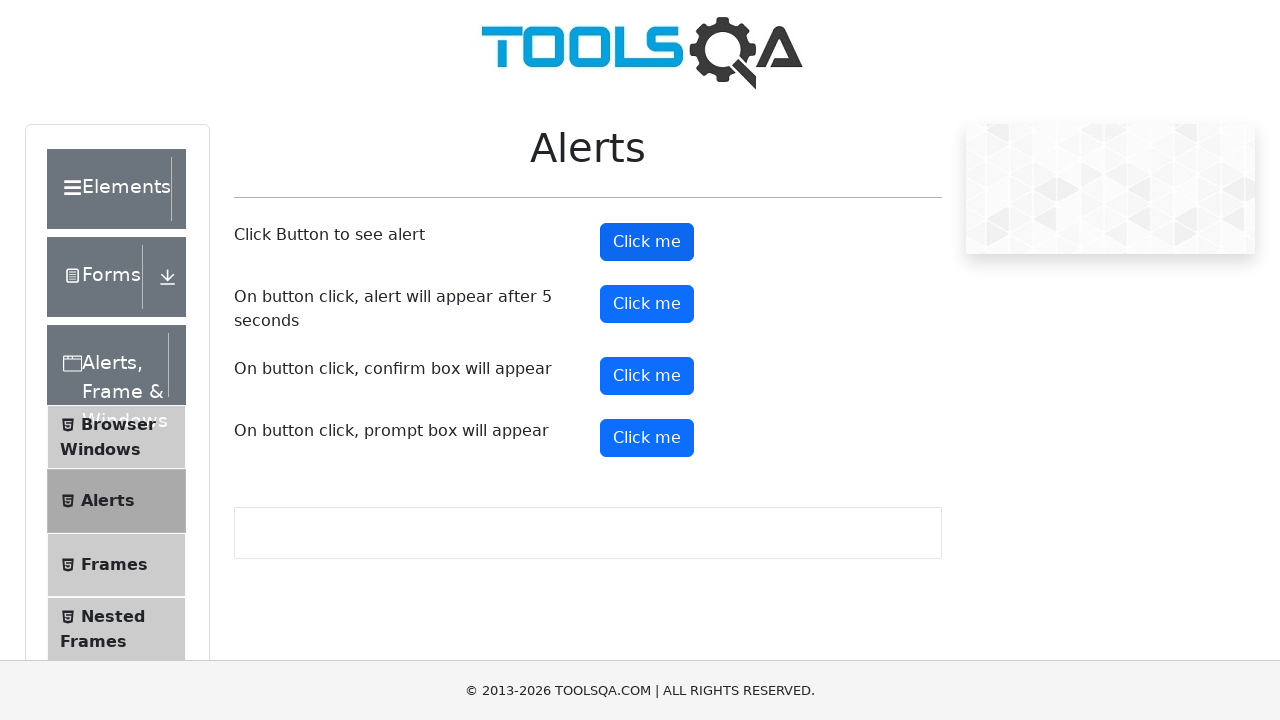

Set up dialog handler to accept alert
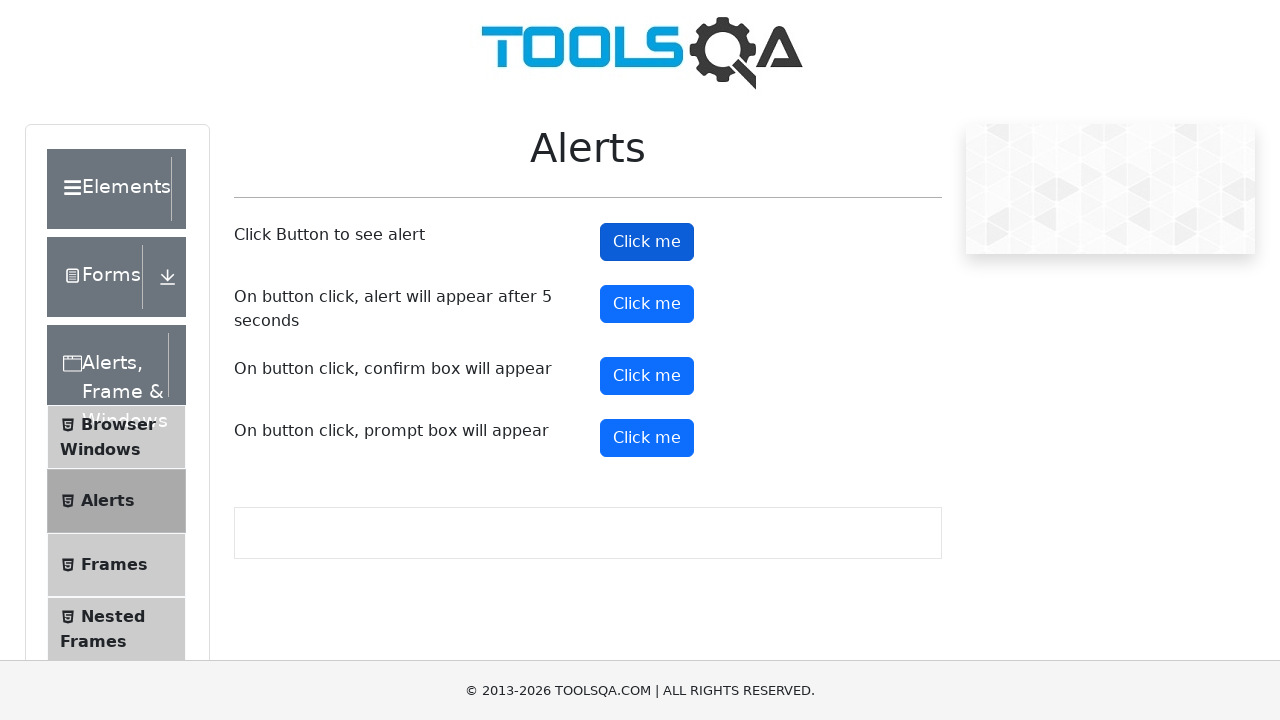

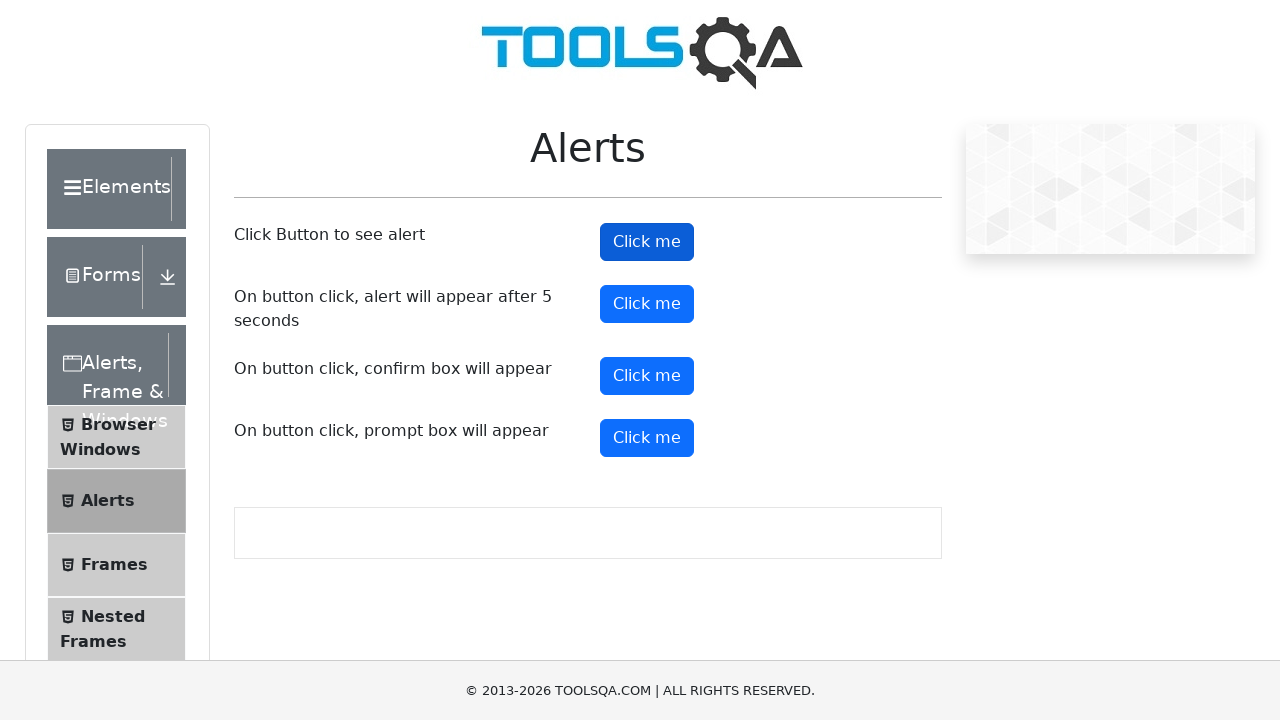